Tests element selection status by verifying checkboxes and radio buttons are unselected initially, then clicking them and verifying they become selected

Starting URL: https://automationfc.github.io/basic-form/index.html

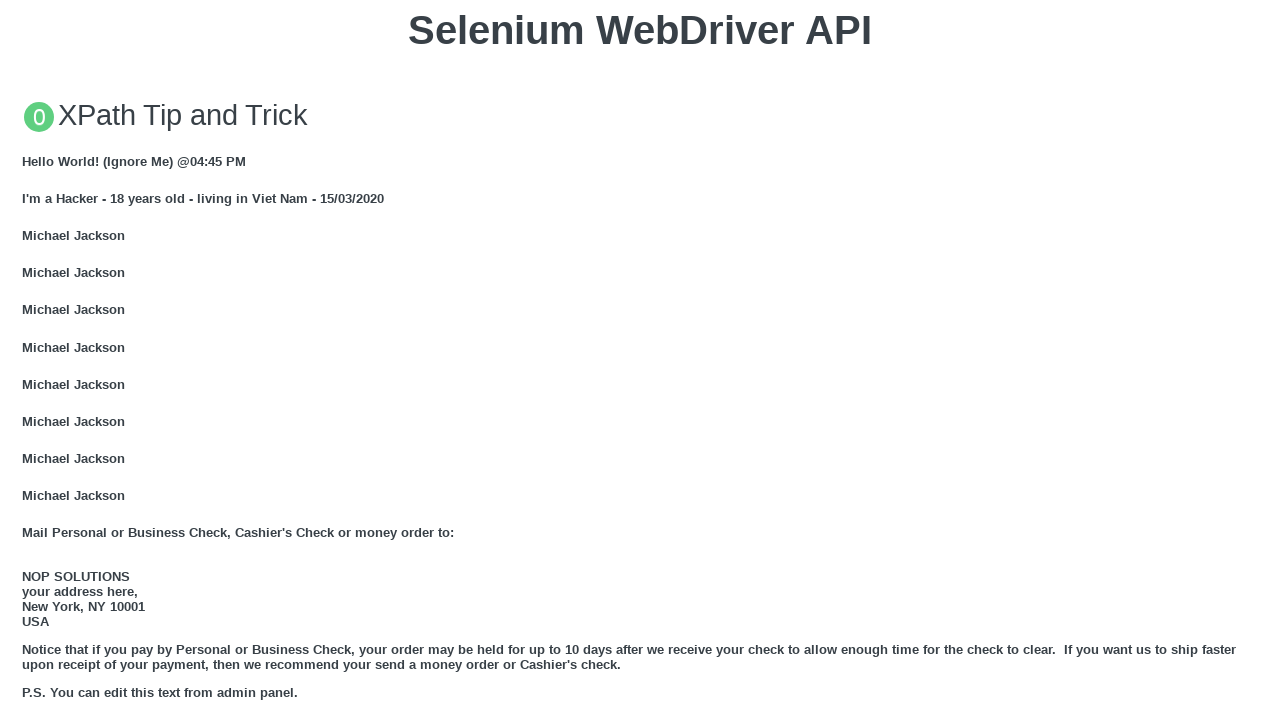

Reloaded the page
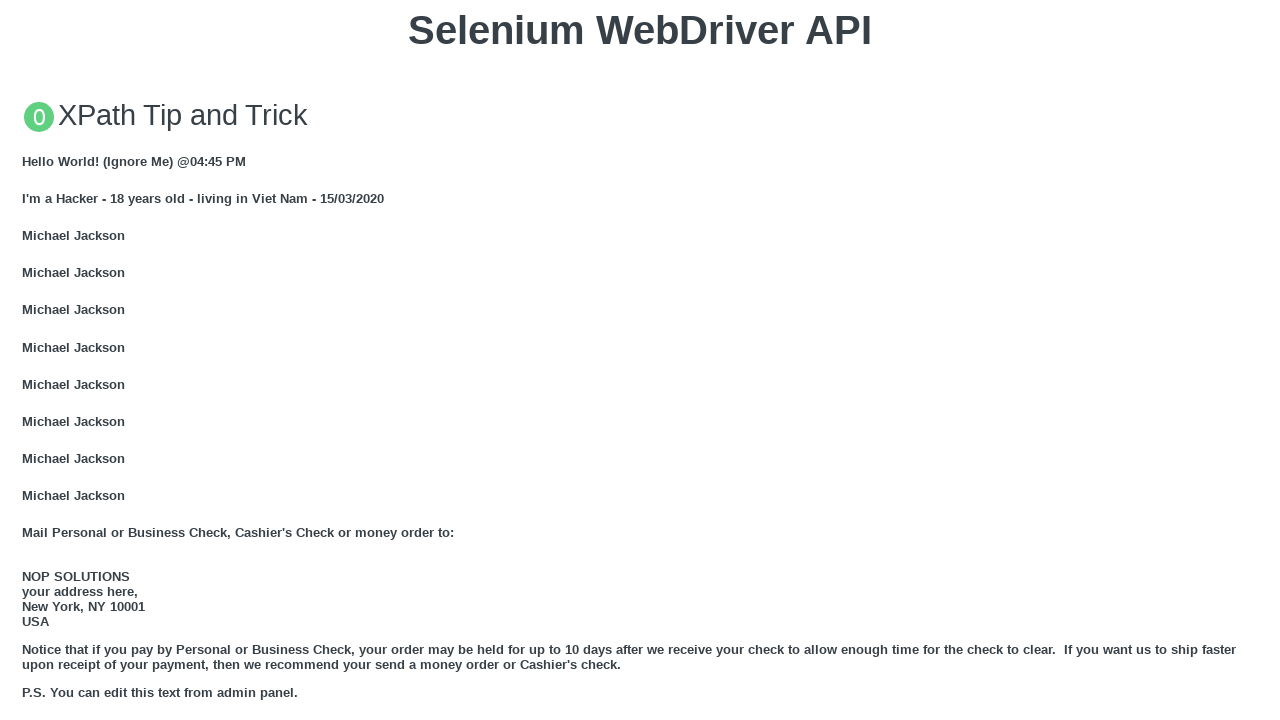

Verified age under 18 radio is not selected initially
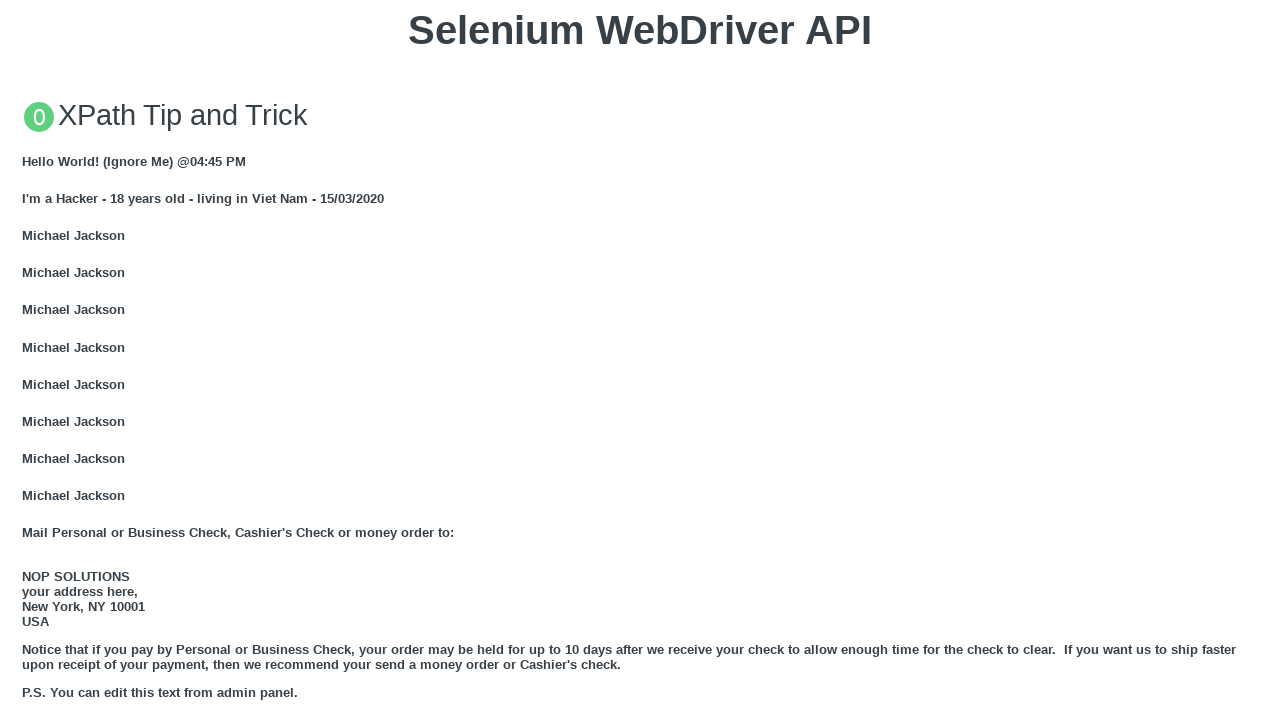

Verified Java checkbox is not selected initially
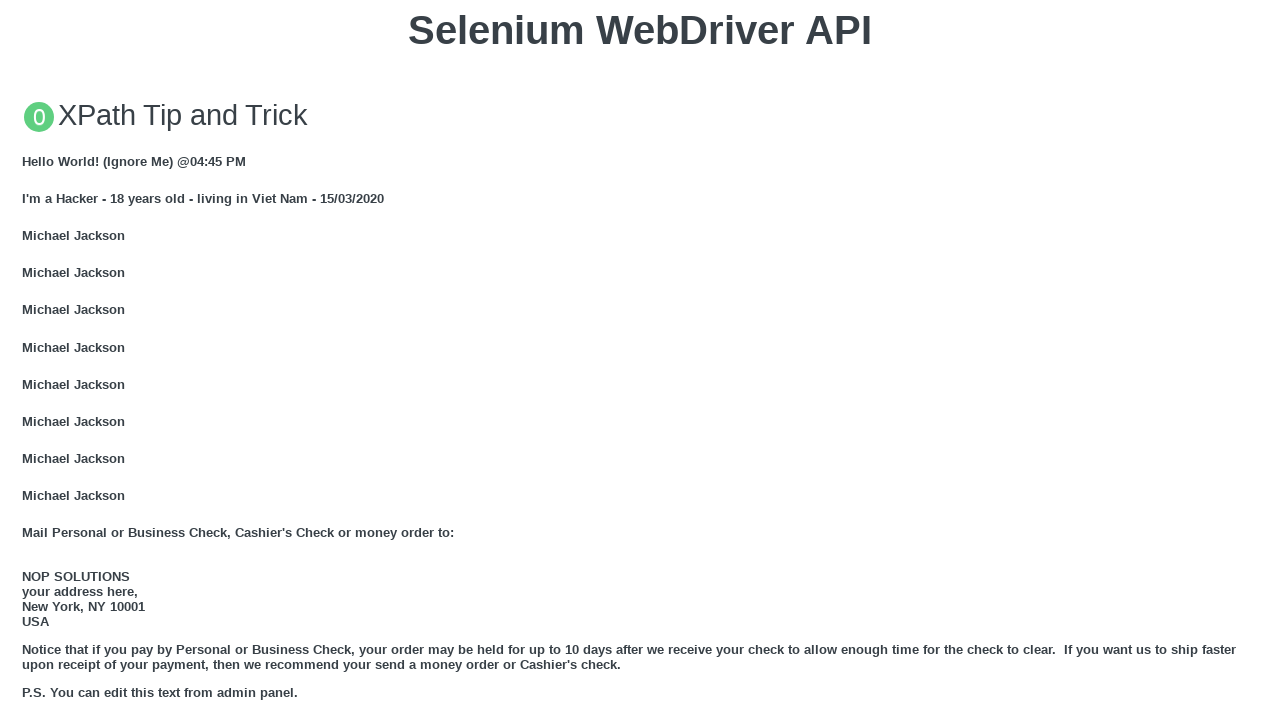

Clicked age under 18 radio button at (28, 360) on #under_18
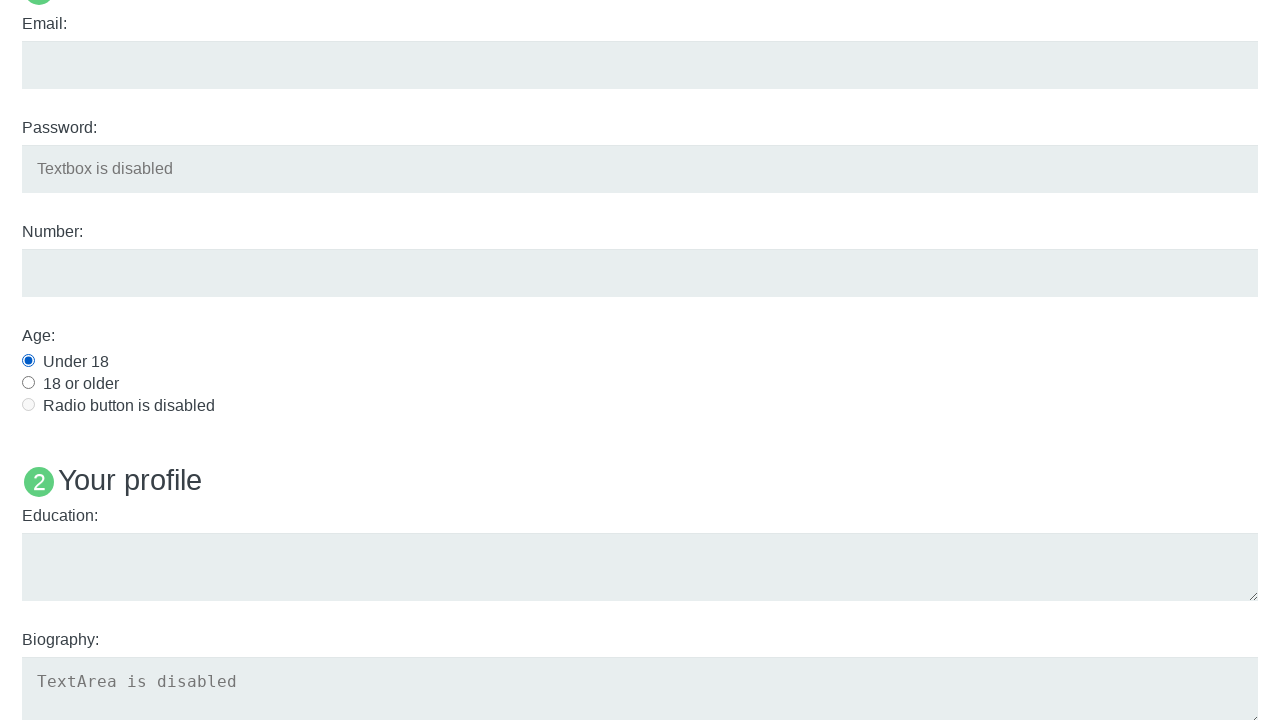

Clicked Java checkbox at (28, 361) on #java
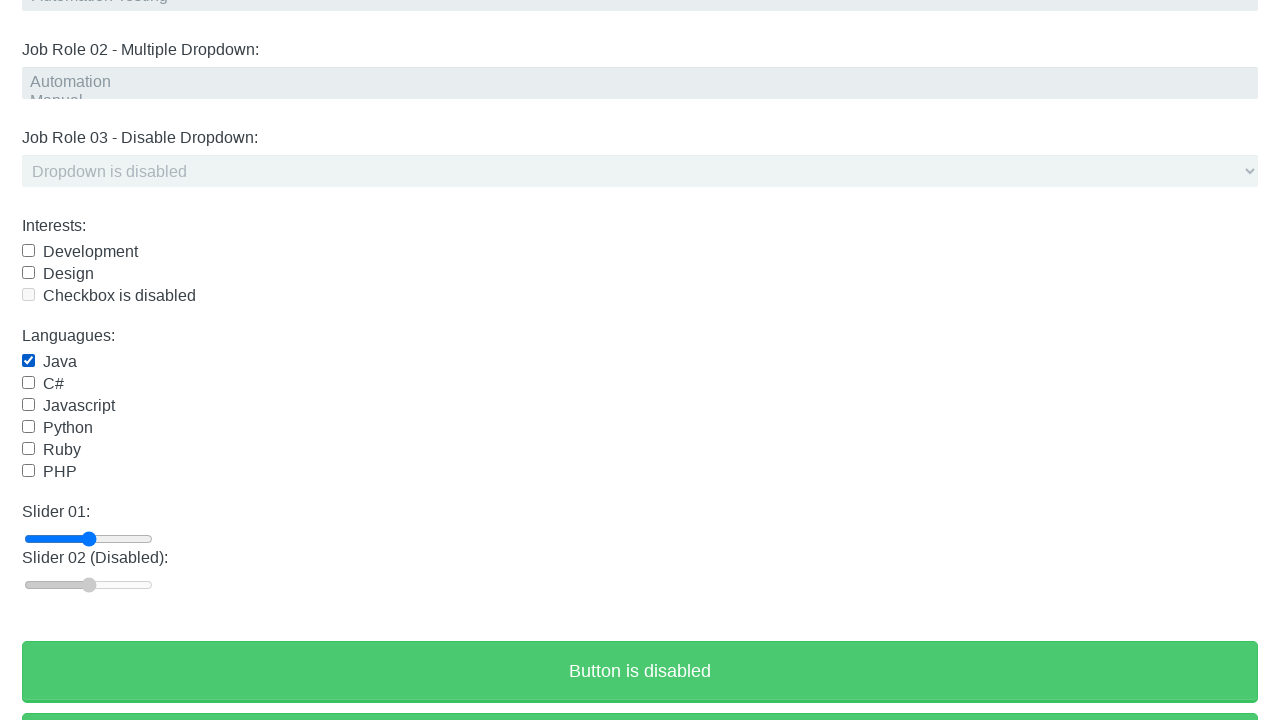

Verified age under 18 radio is now selected
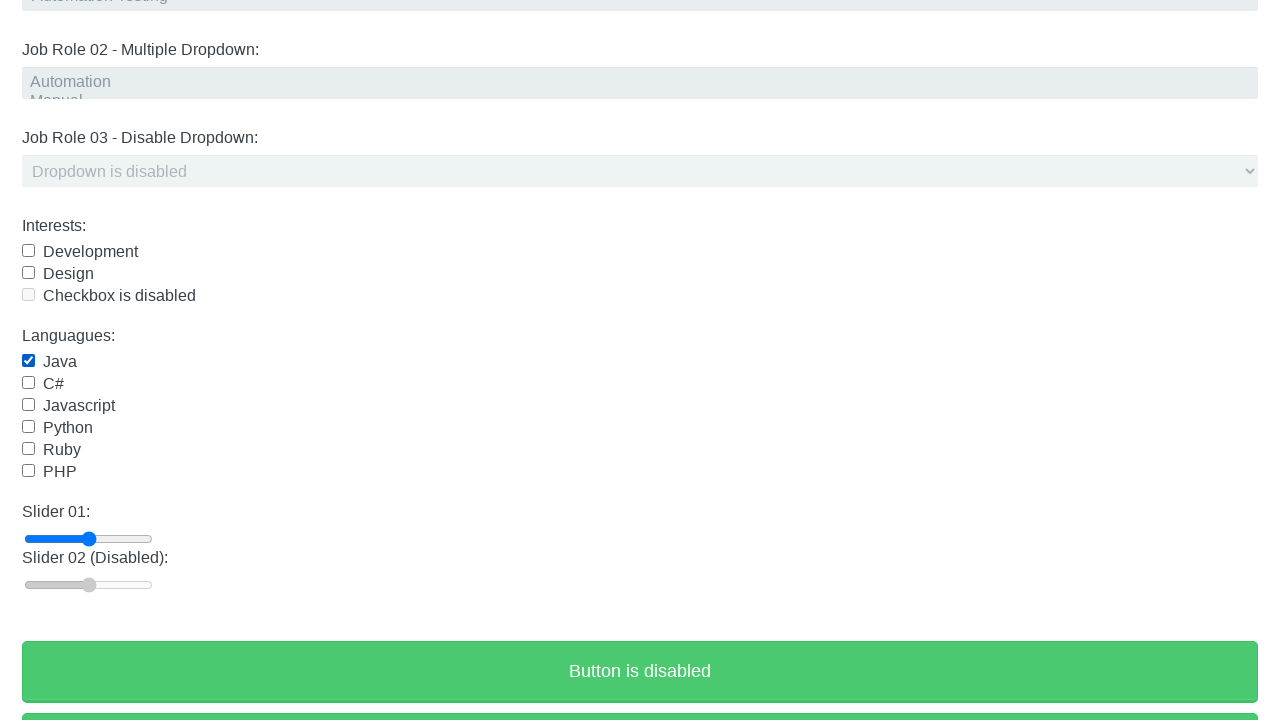

Verified Java checkbox is now selected
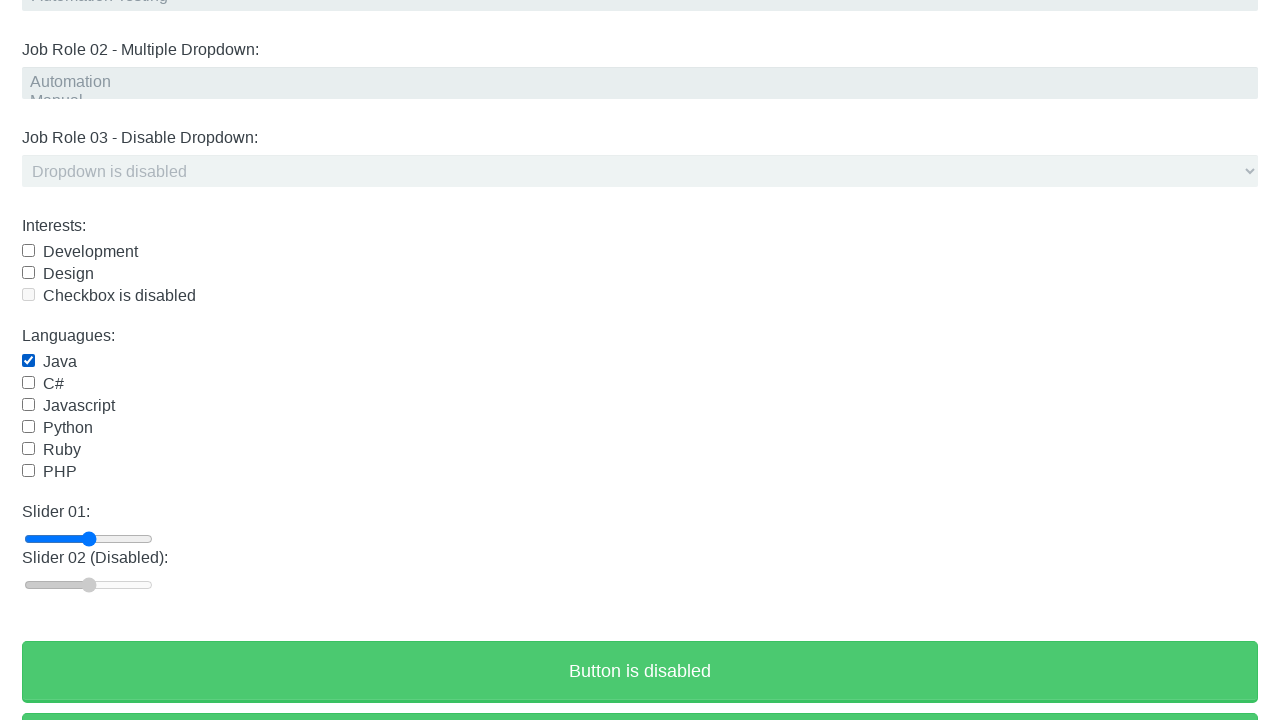

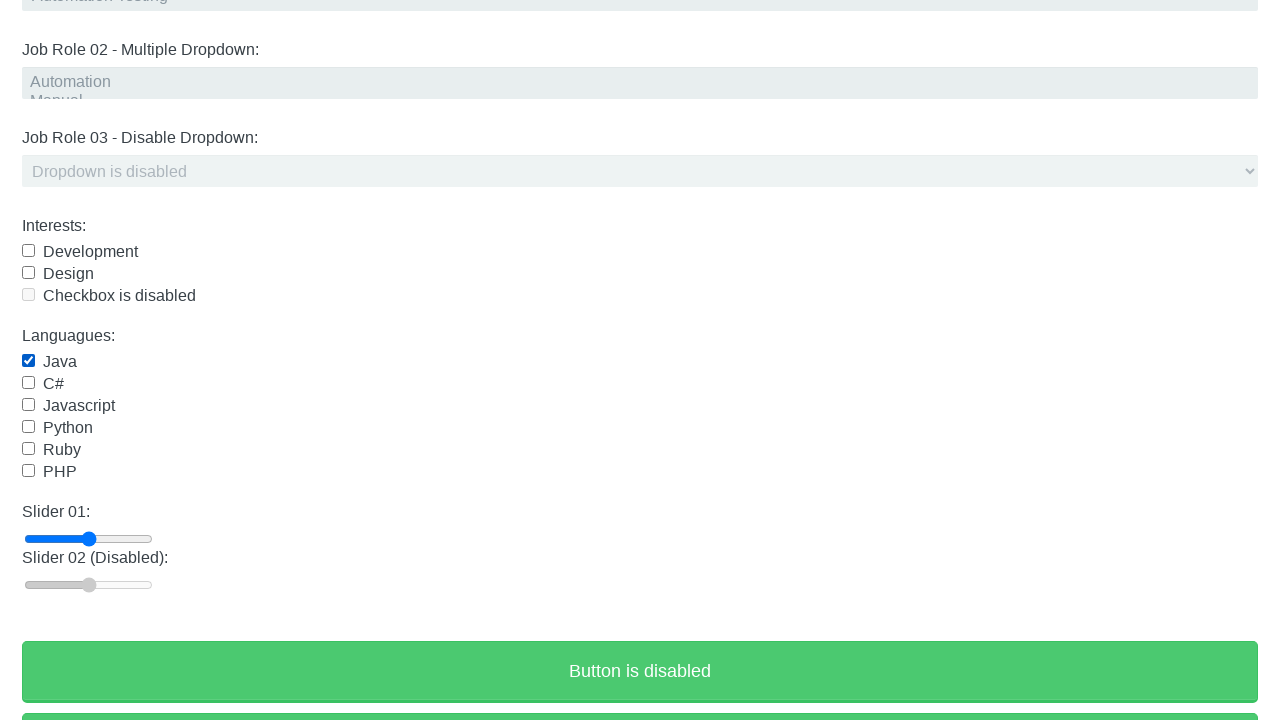